Tests JavaScript confirm dialog by clicking the second alert button and accepting the confirmation

Starting URL: https://the-internet.herokuapp.com/javascript_alerts

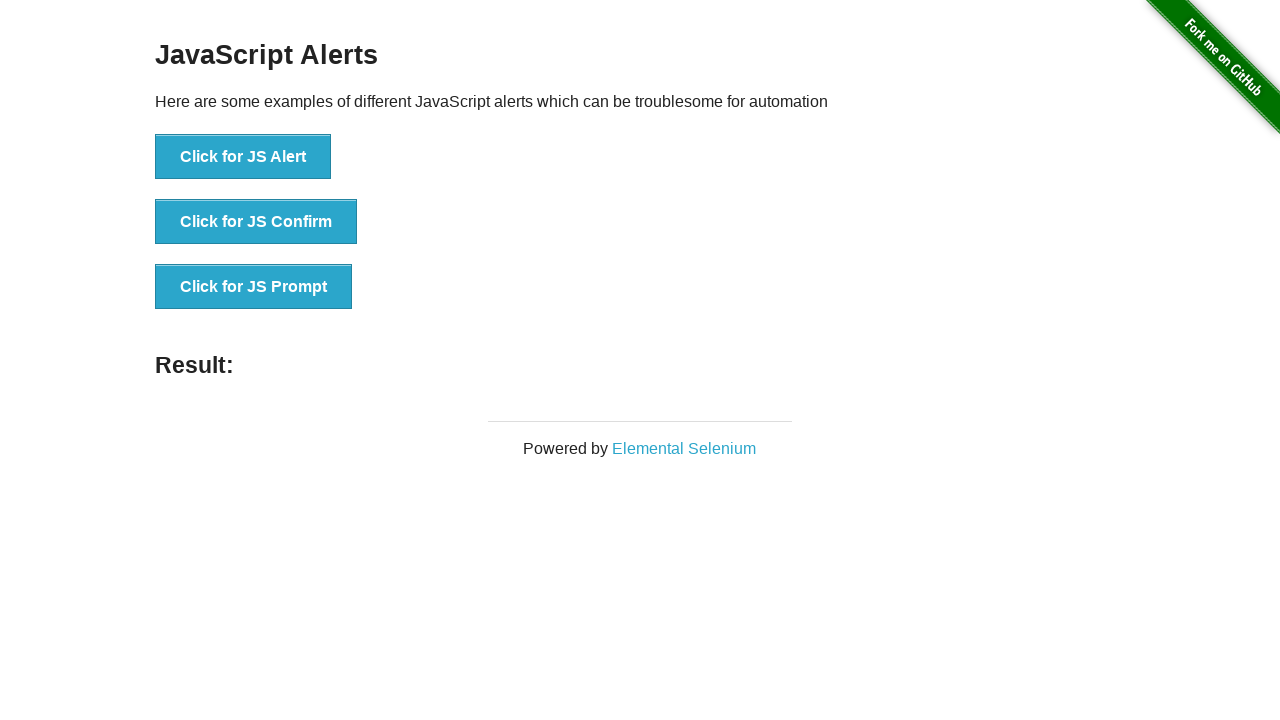

Set up dialog handler to accept confirmation dialogs
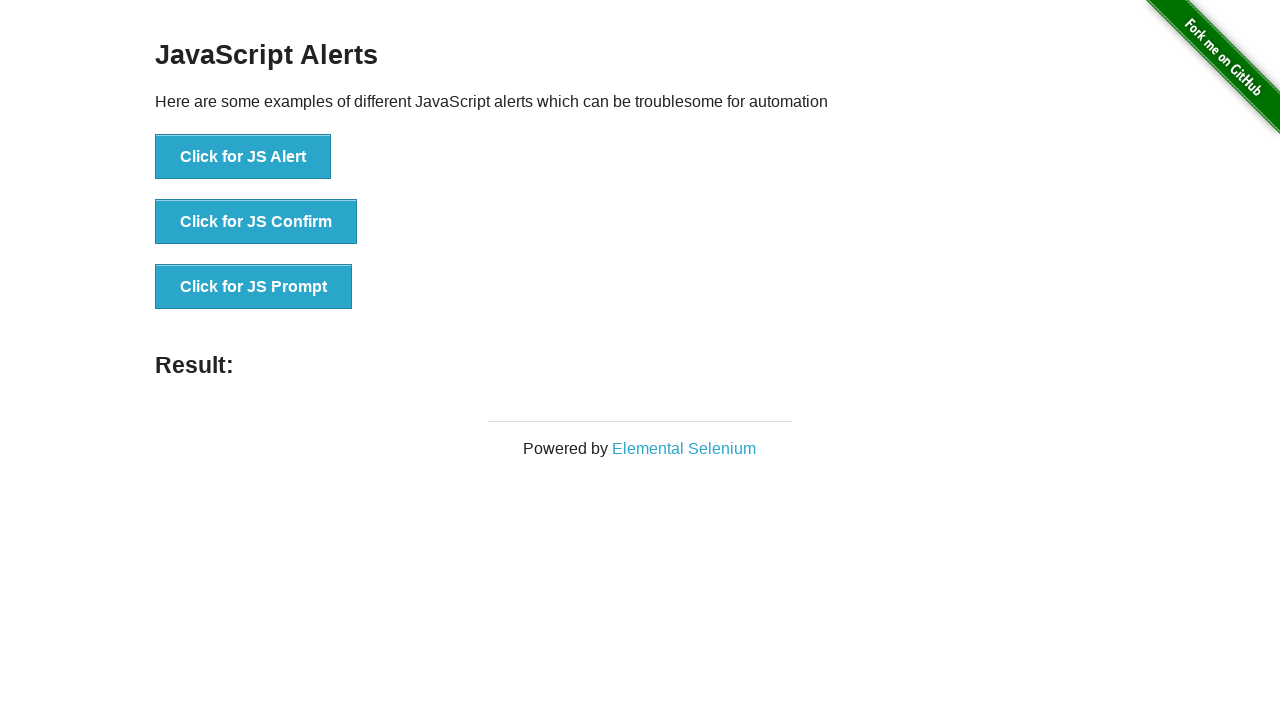

Clicked the second alert button to trigger confirm dialog at (256, 222) on ul[style] > li:nth-child(2) > button
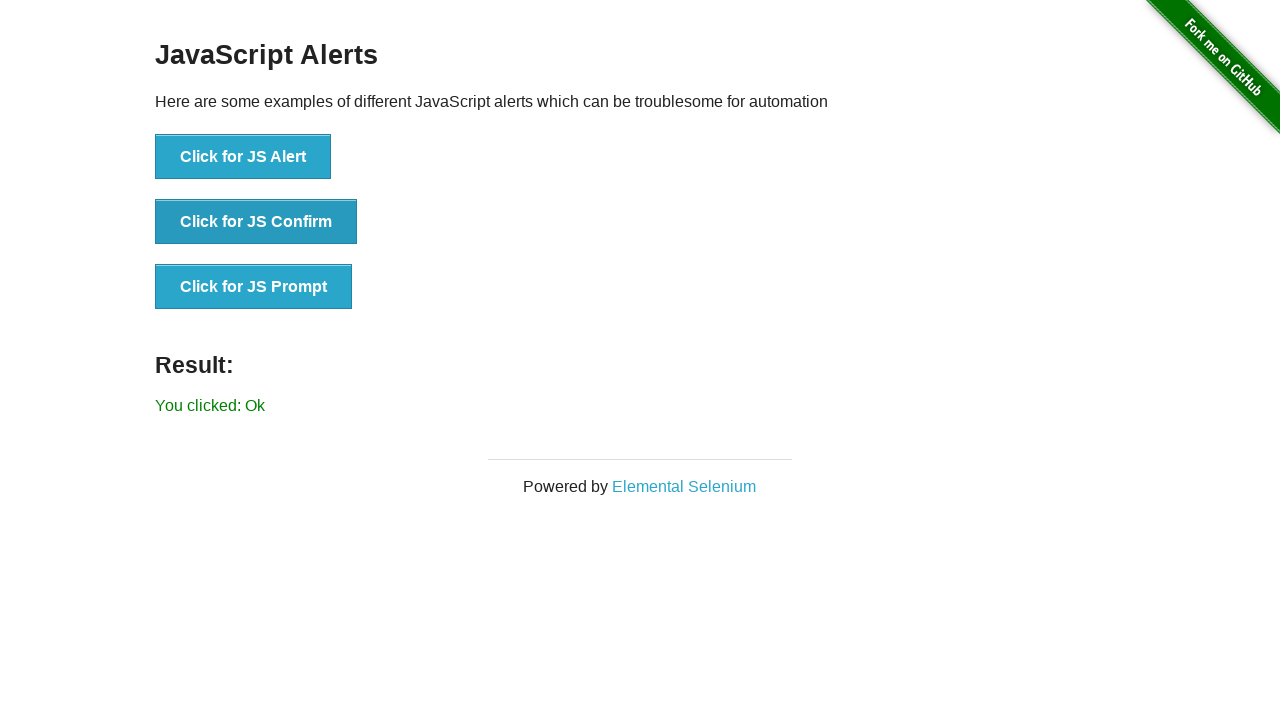

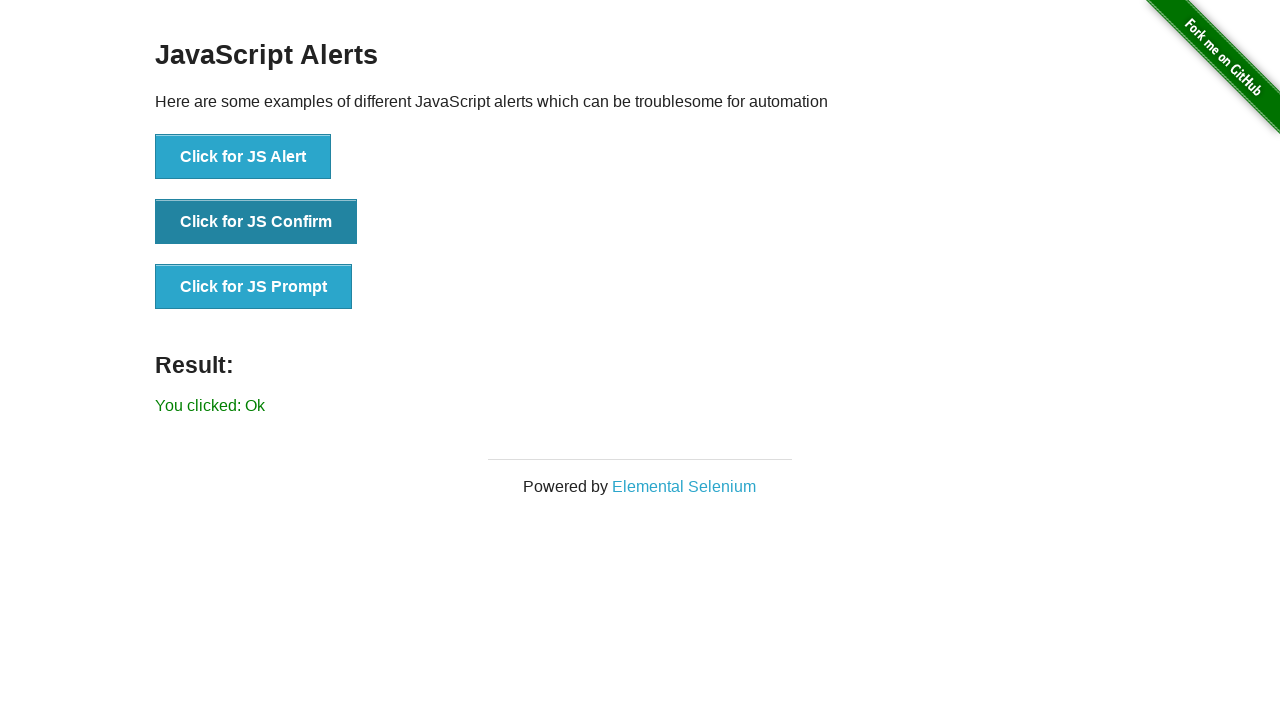